Tests the HTML Canvas Studio website by clicking on the "Draw a line" tool and performing a click action on the canvas at the tool's coordinates.

Starting URL: http://www.htmlcanvasstudio.com/

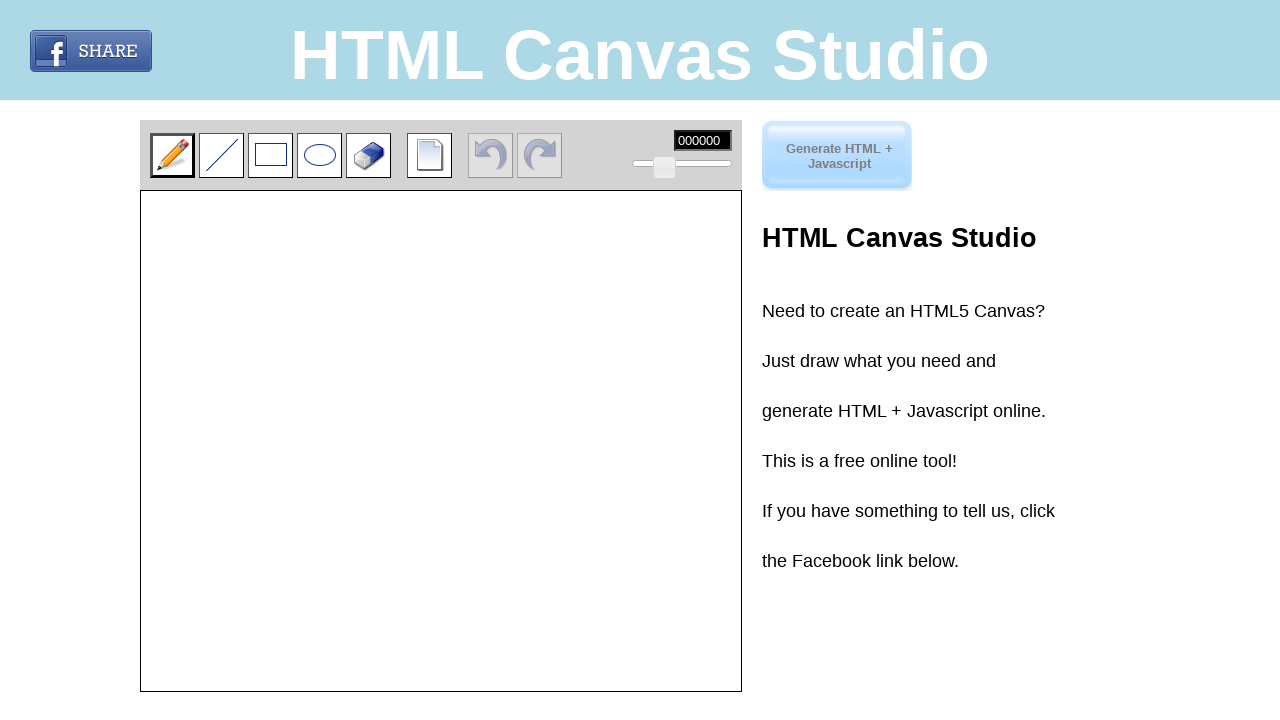

Page loaded with networkidle state
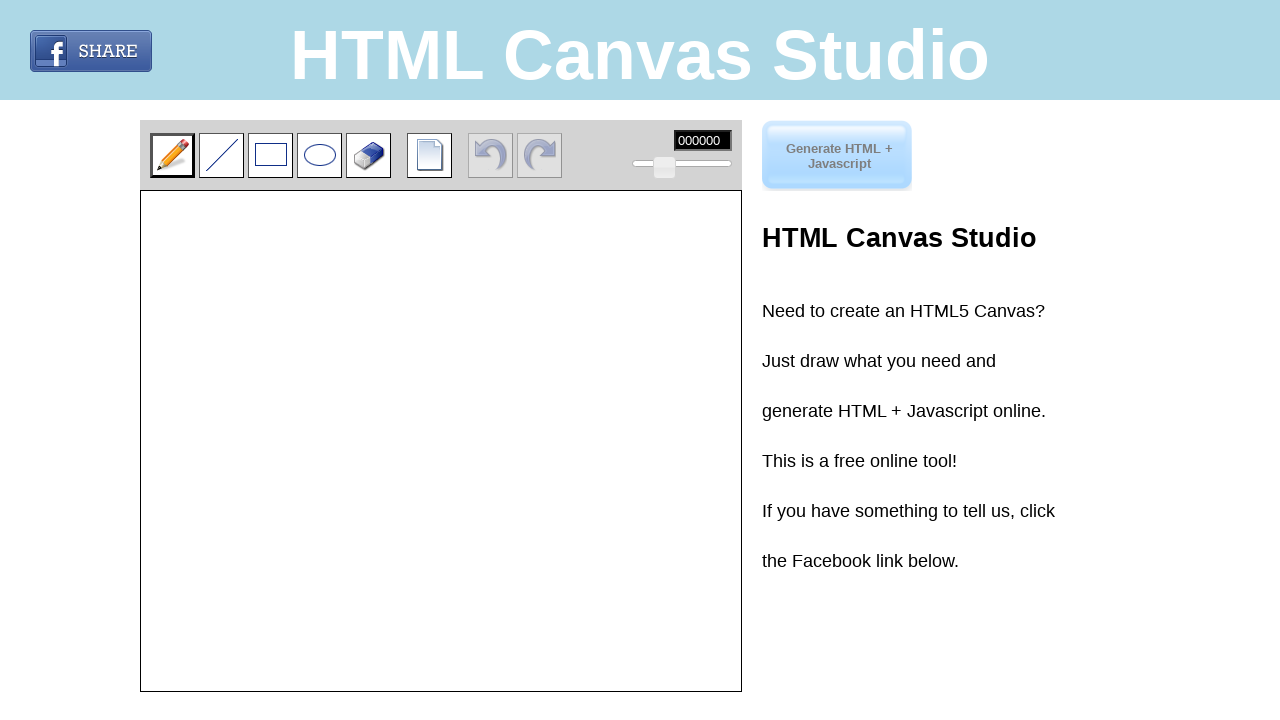

Located the 'Draw a line' tool element
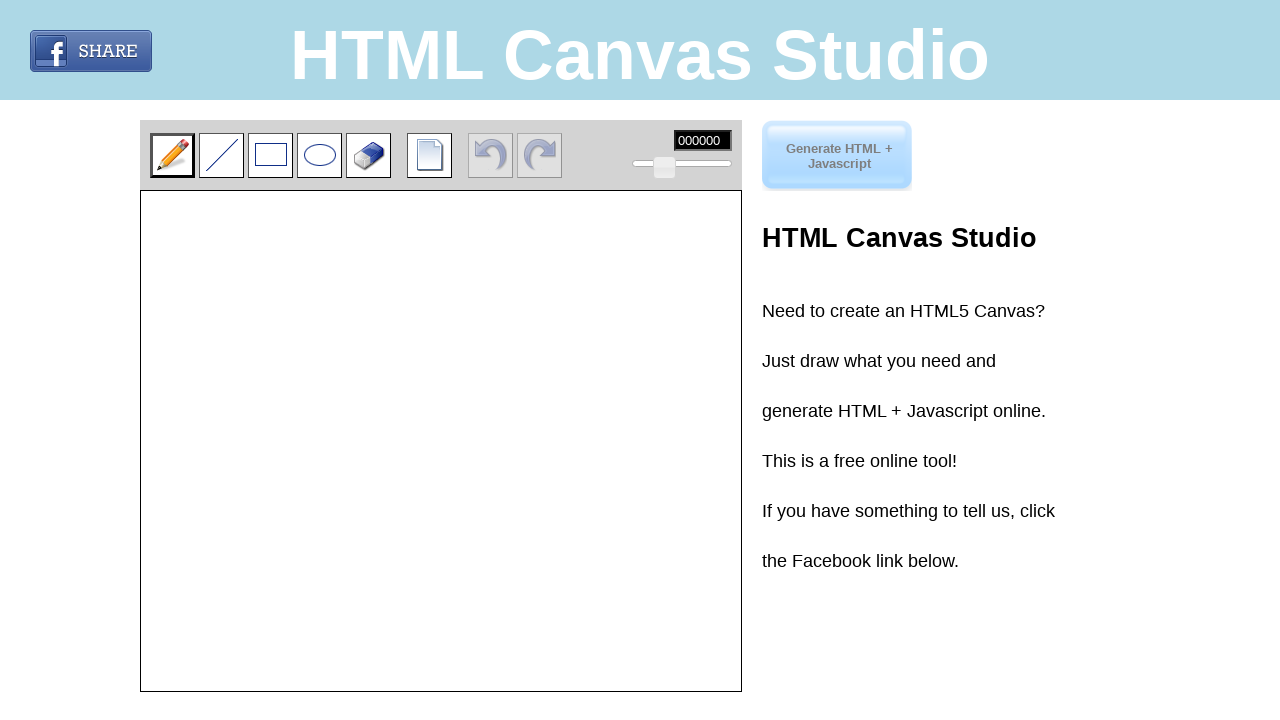

Clicked the 'Draw a line' tool at (222, 155) on xpath=//*[@title='Draw a line']
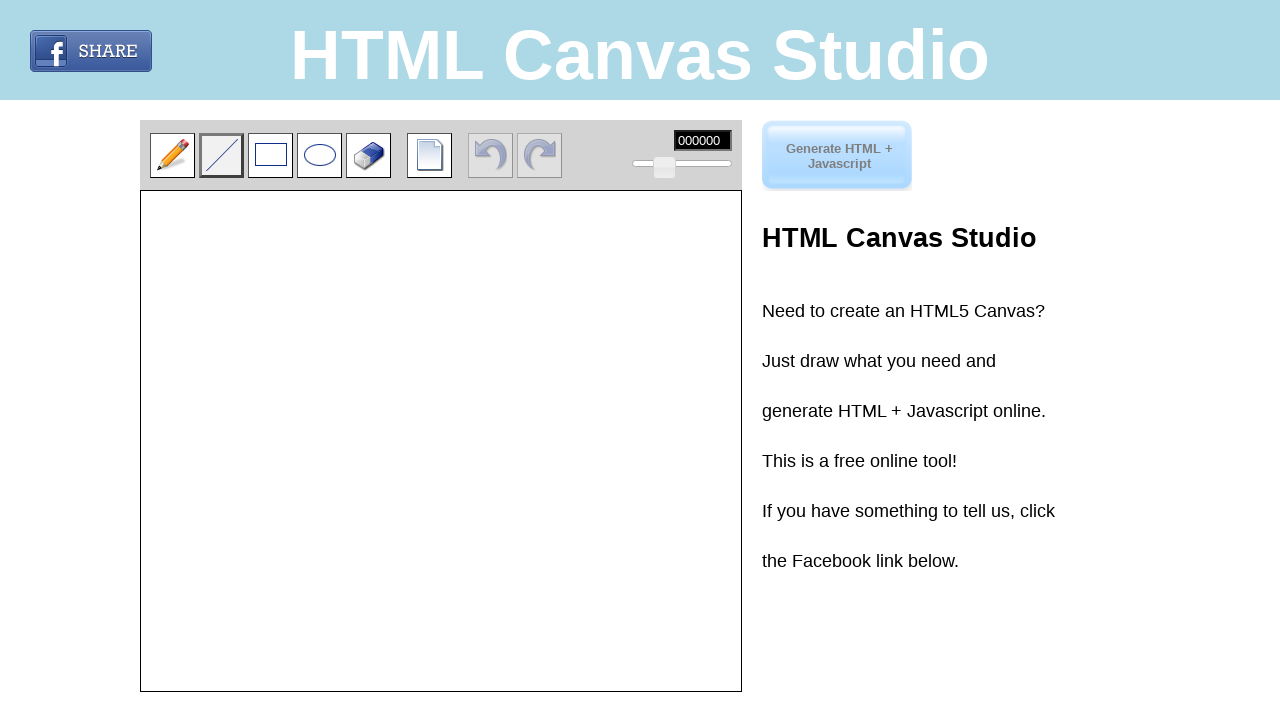

Retrieved bounding box coordinates of the 'Draw a line' tool
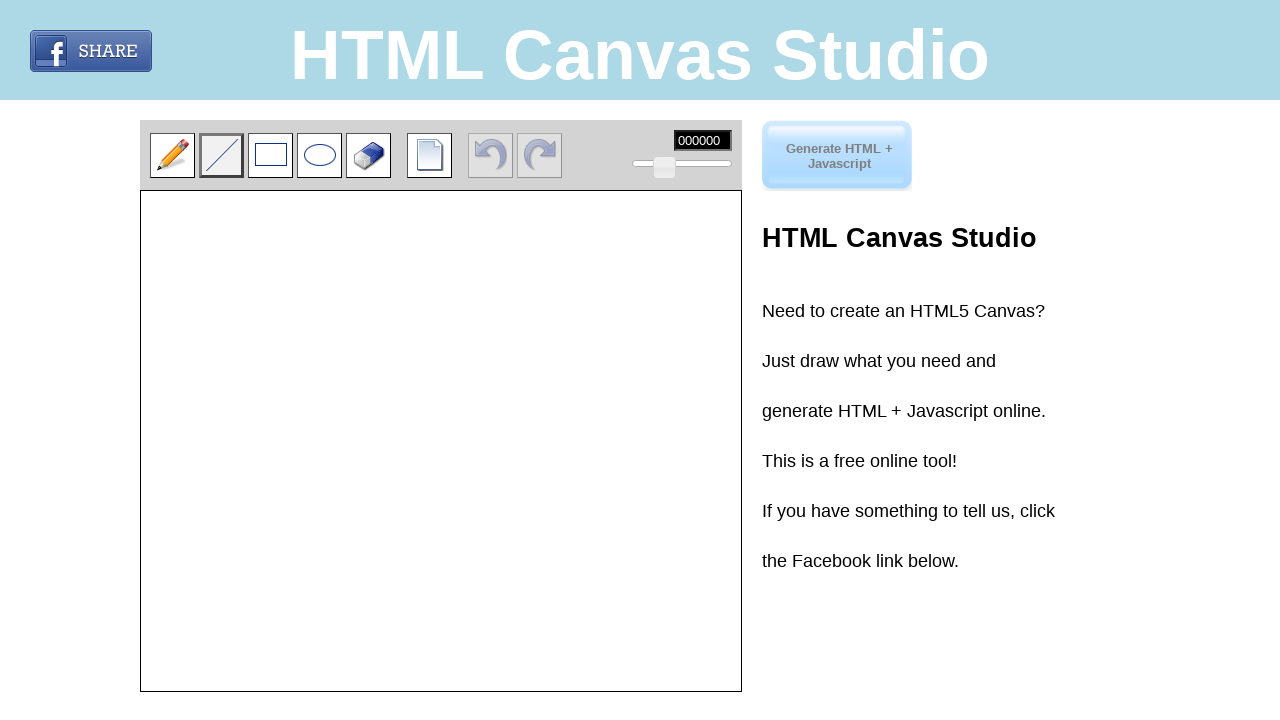

Performed drawing action by clicking at coordinates (199, 132.5) on the canvas at (222, 155) on xpath=//*[@title='Draw a line']
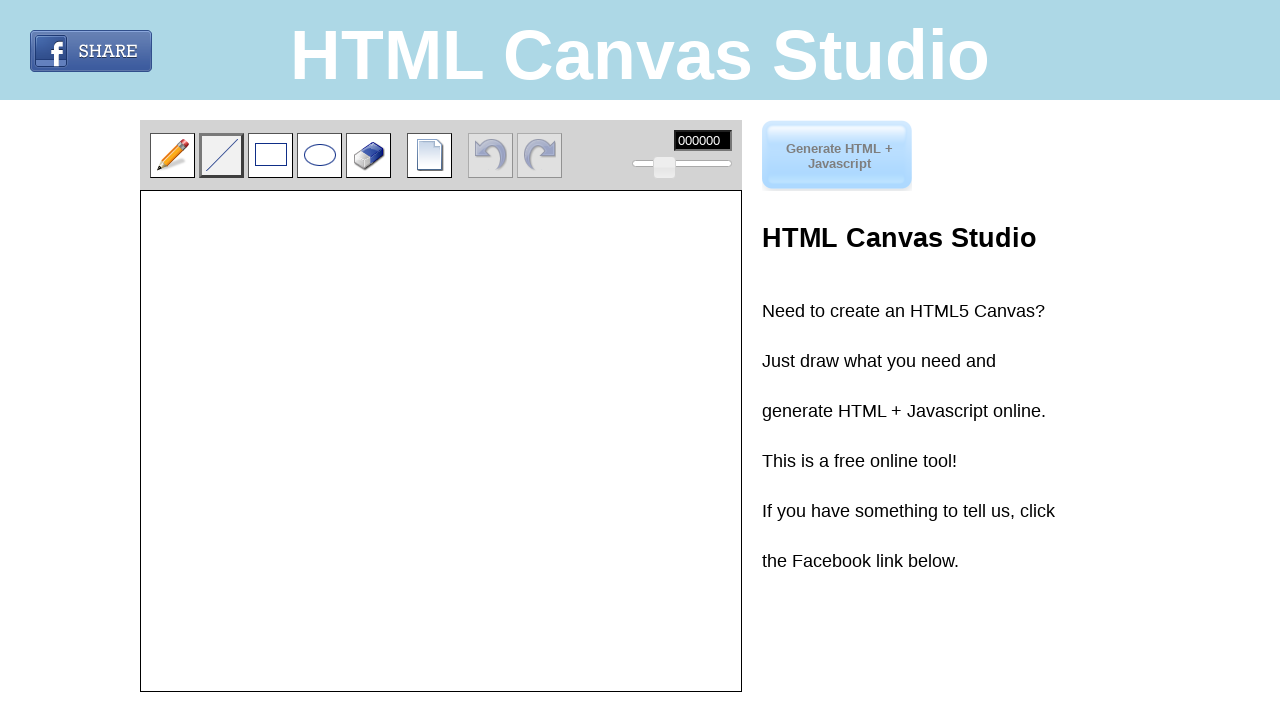

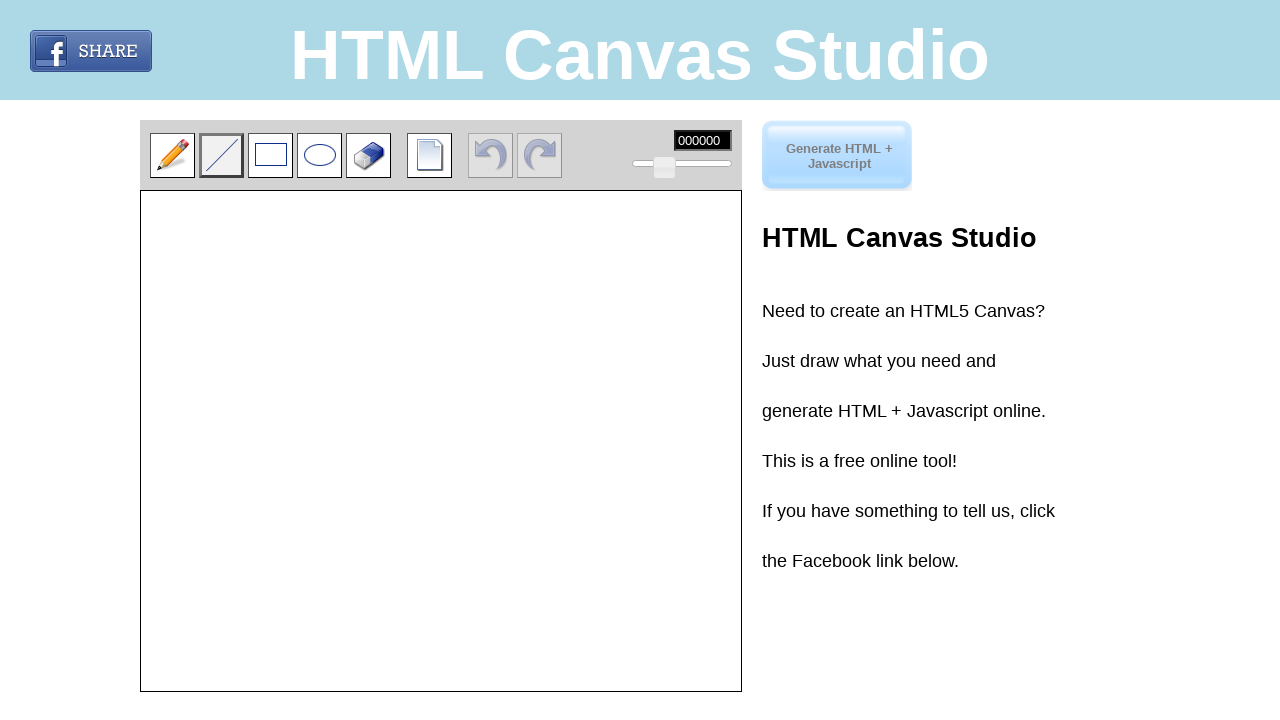